Tests scrolling to an element, filling a name field, and entering a date in a date picker

Starting URL: https://formy-project.herokuapp.com/scroll

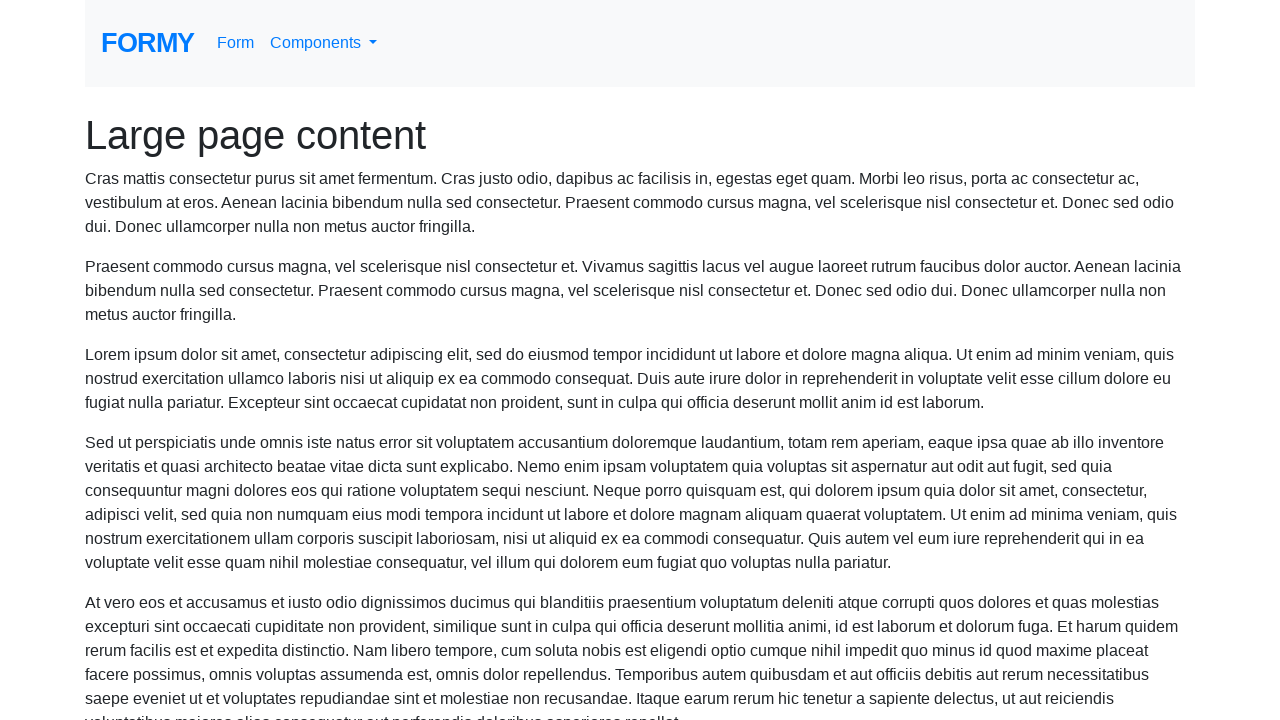

Scrolled to name input field
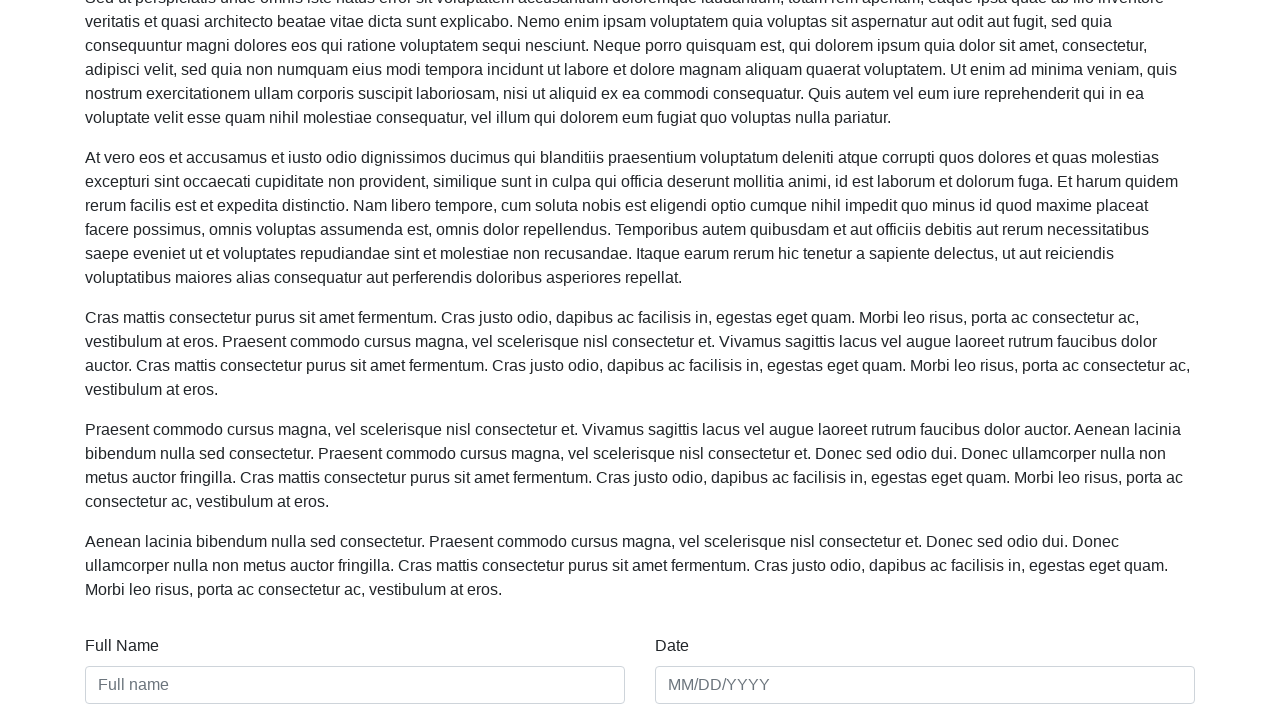

Filled name field with 'Meaghan Lewis' on #name
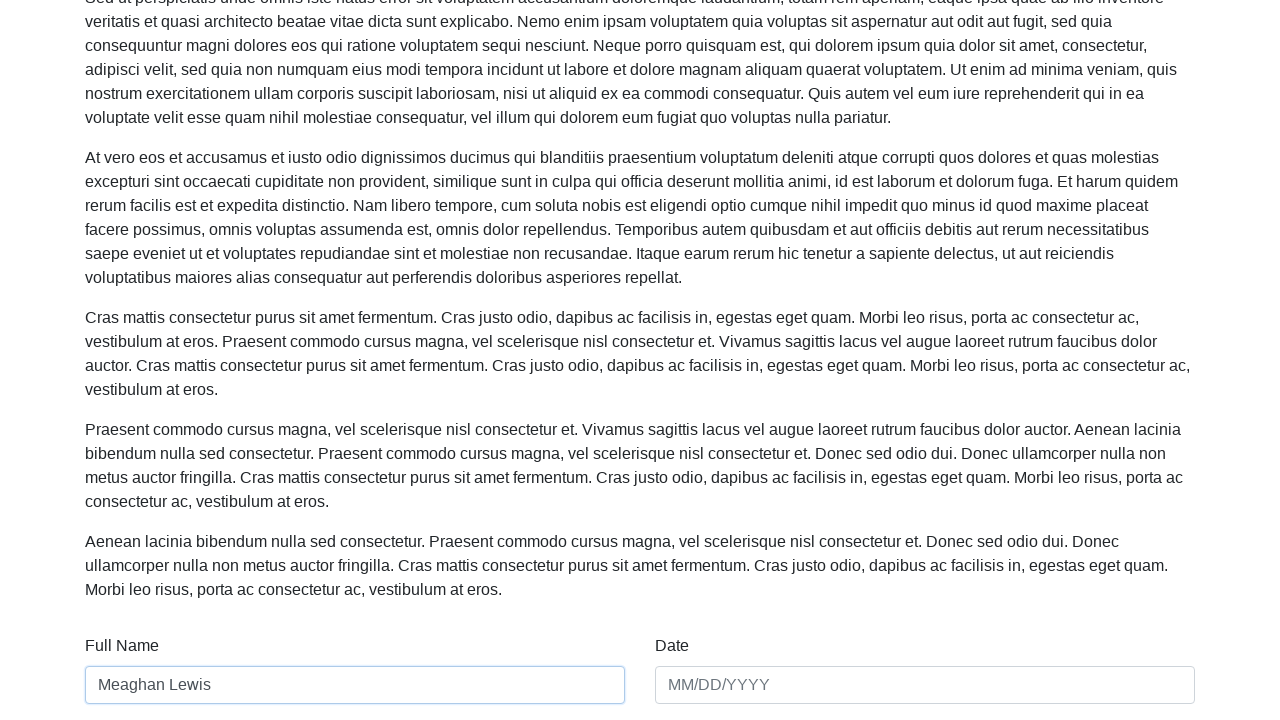

Filled date picker with '01/01/2020' on #date
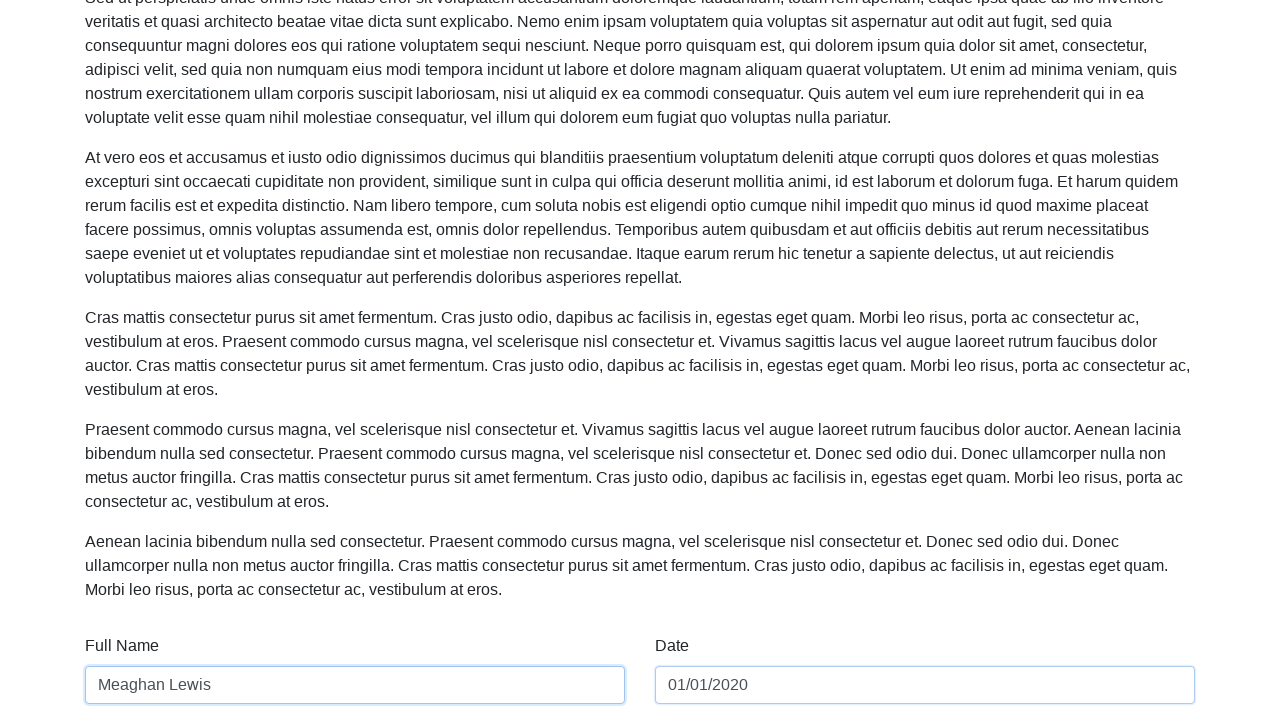

Verified name field contains 'Meaghan Lewis'
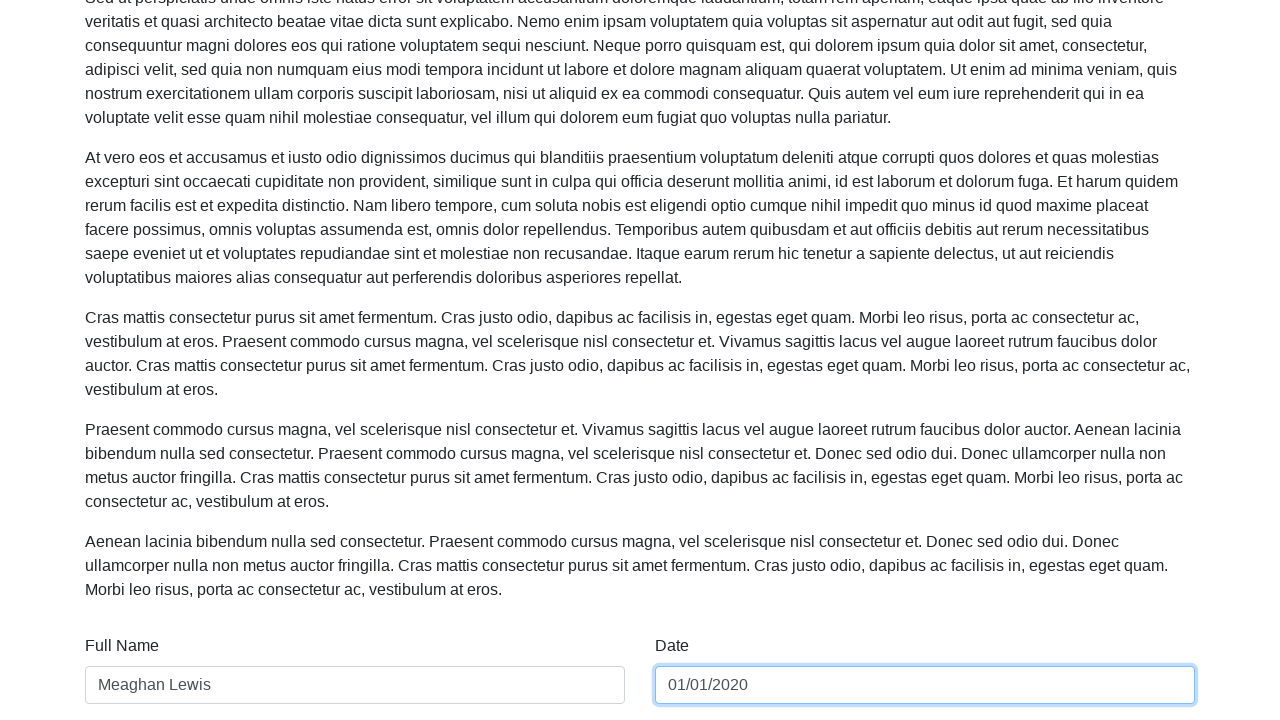

Verified date field contains '01/01/2020'
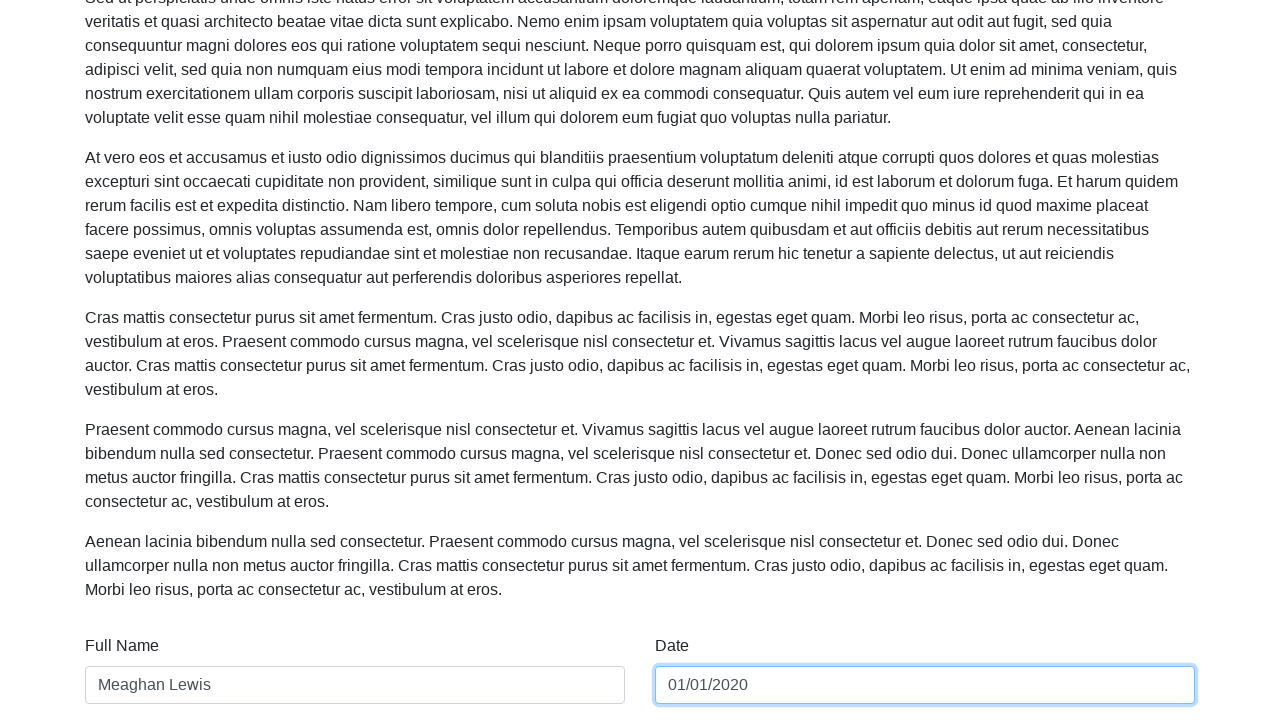

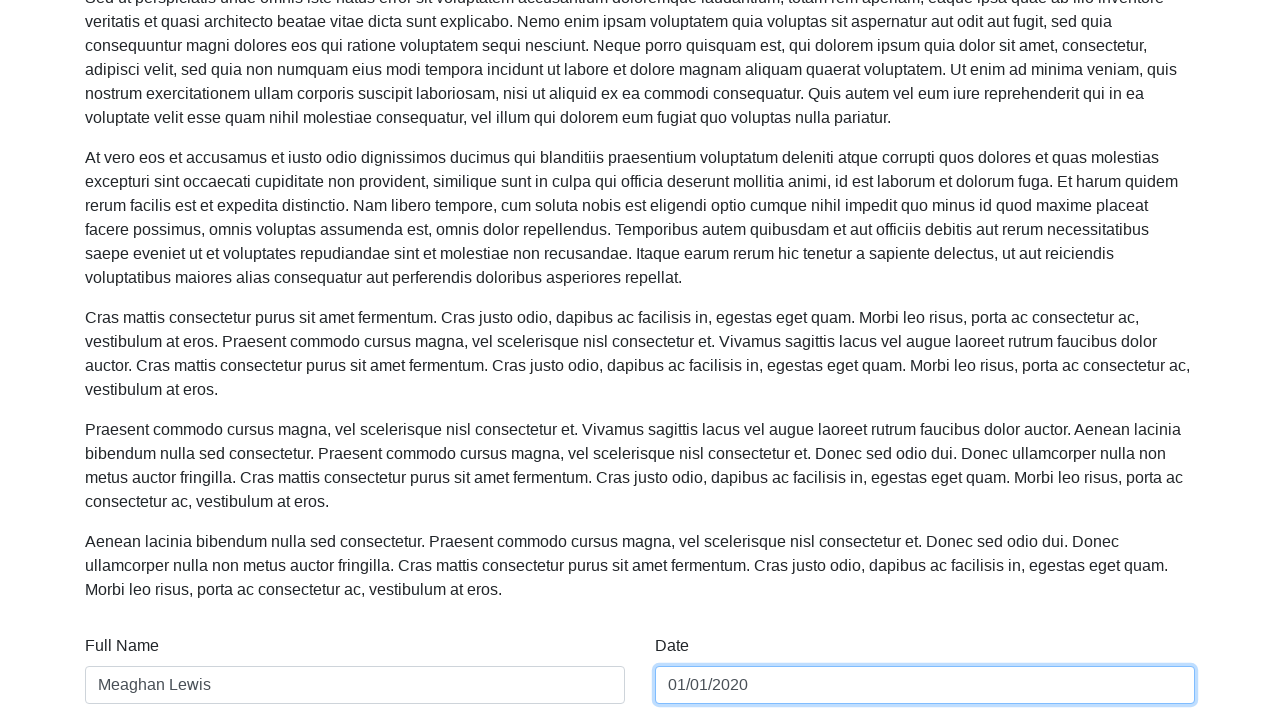